Tests the signup functionality on demoblaze.com by filling in username and password fields and verifying successful registration

Starting URL: https://www.demoblaze.com/index.html

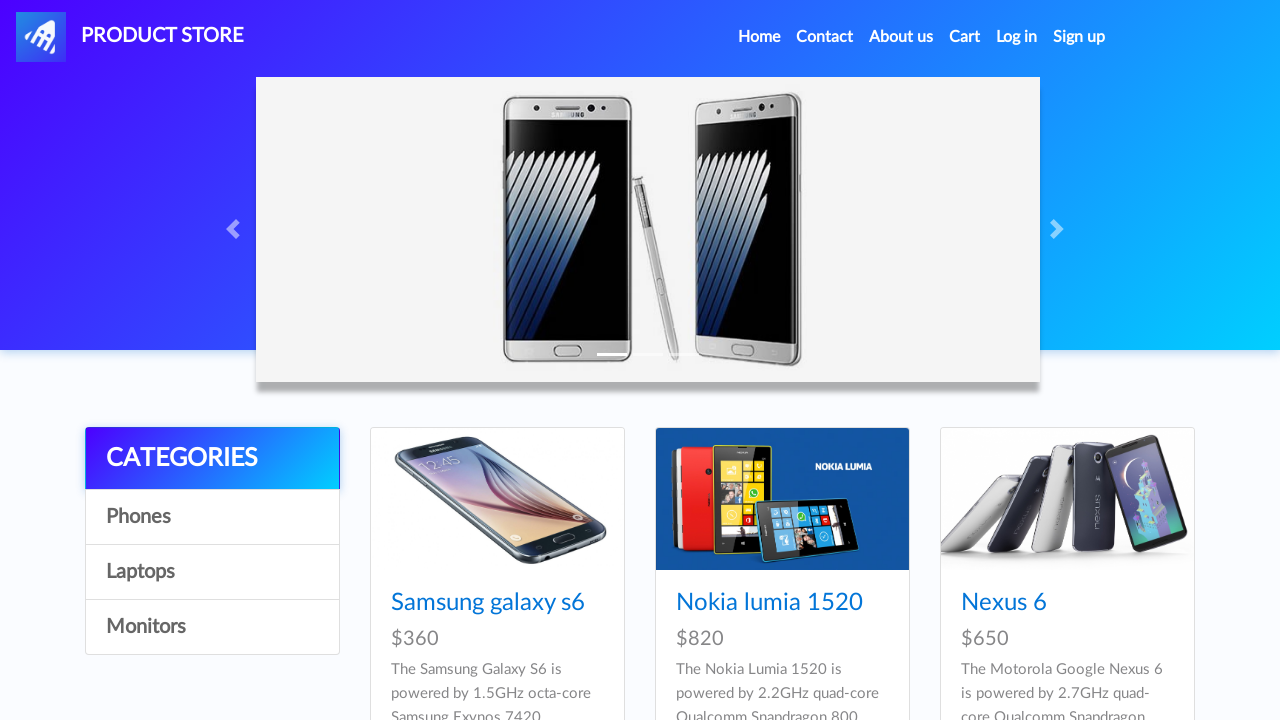

Clicked on Sign up link at (1079, 37) on #signin2
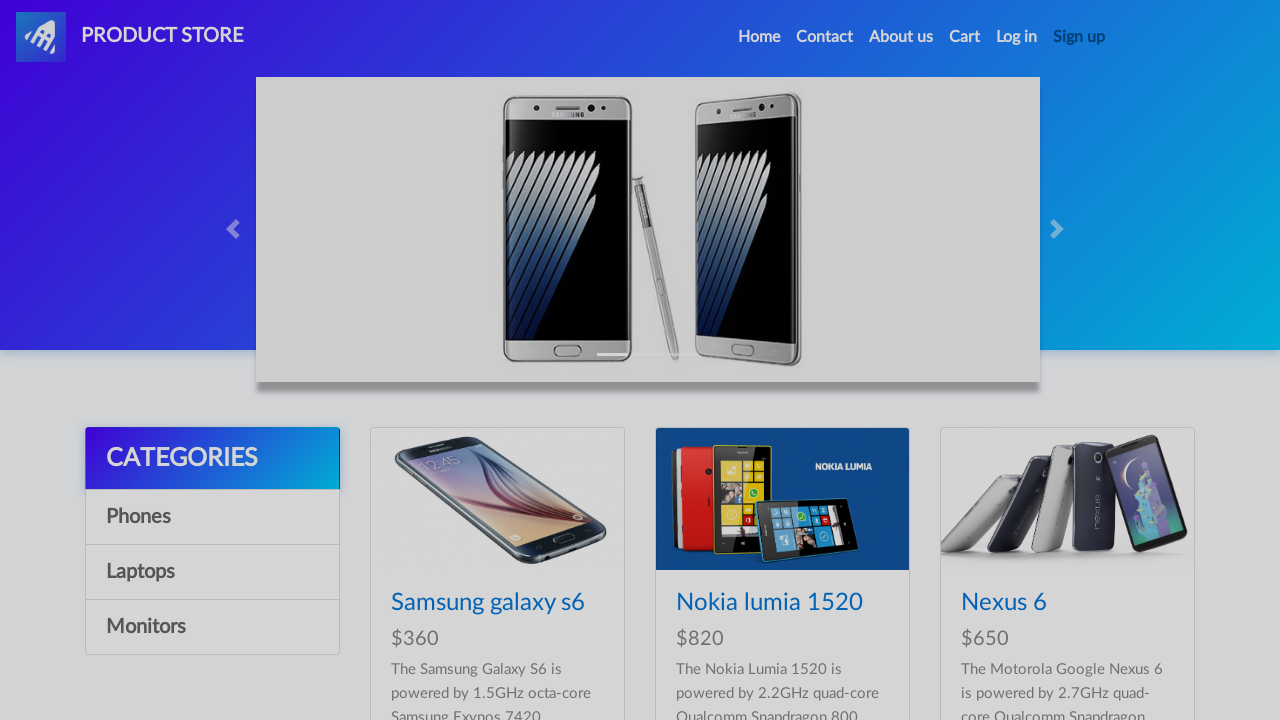

Sign up modal appeared with username field visible
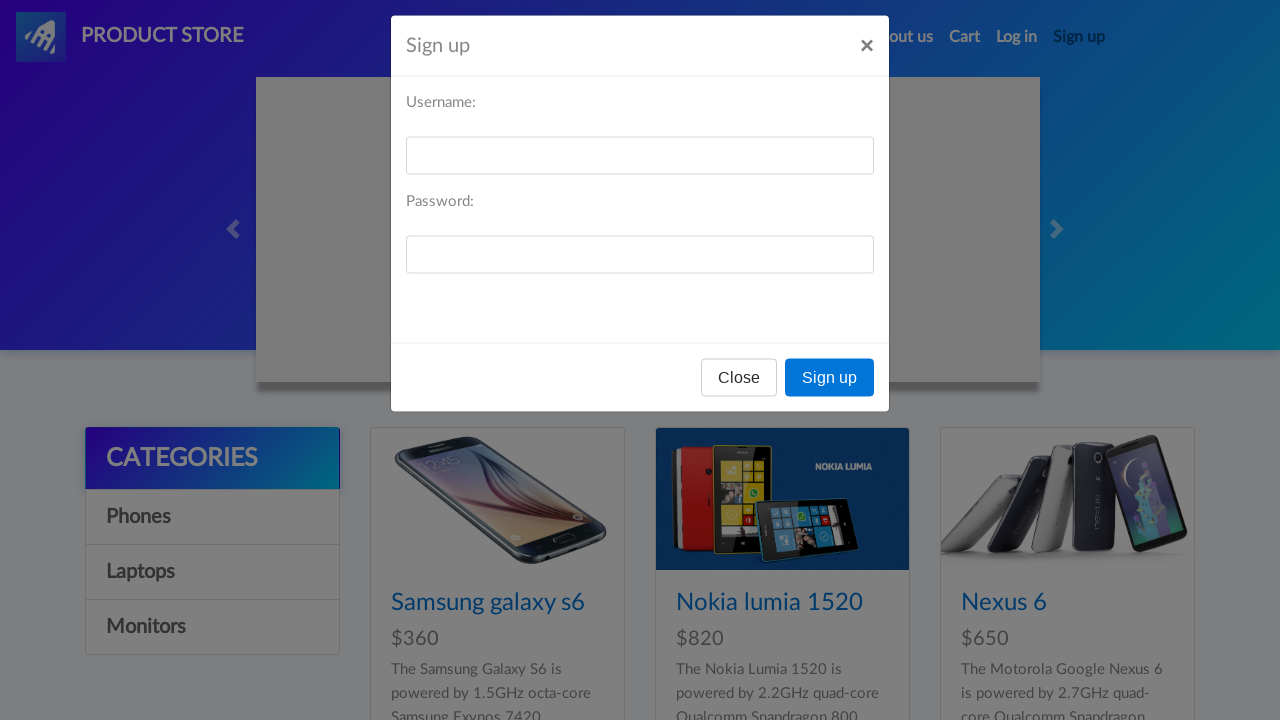

Filled username field with generated unique username on #sign-username
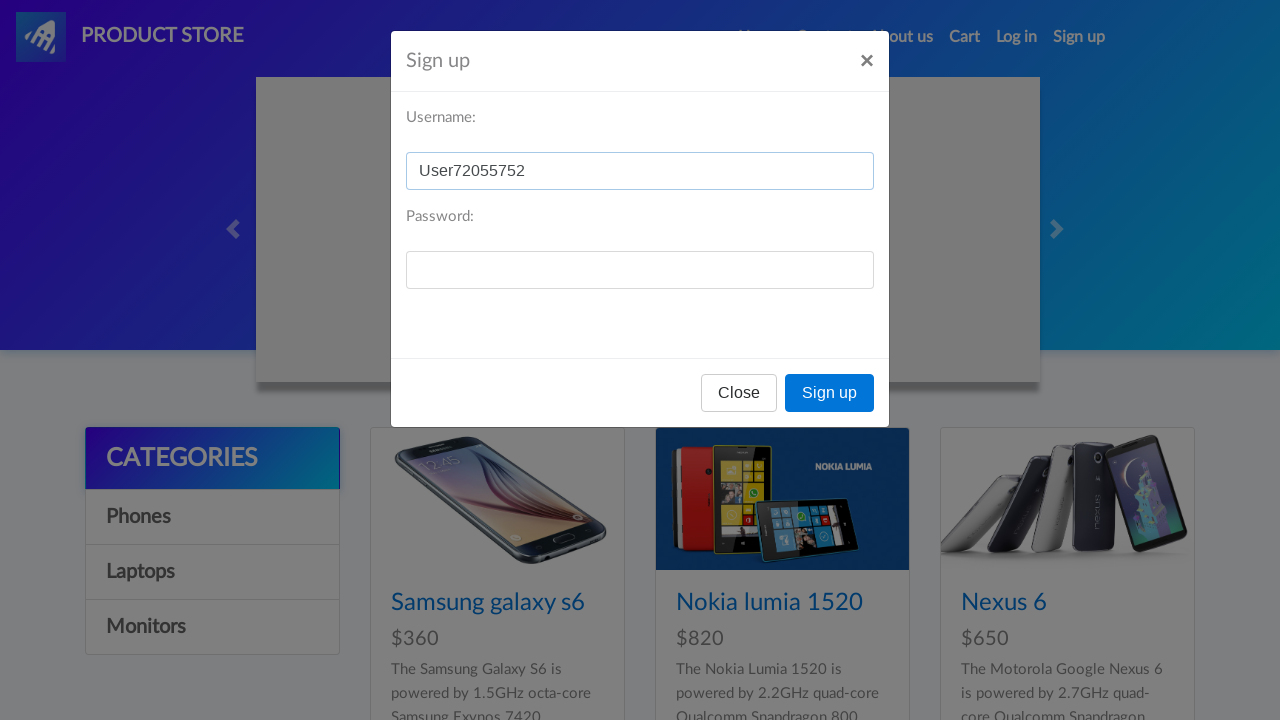

Filled password field with 'Pass1234!' on #sign-password
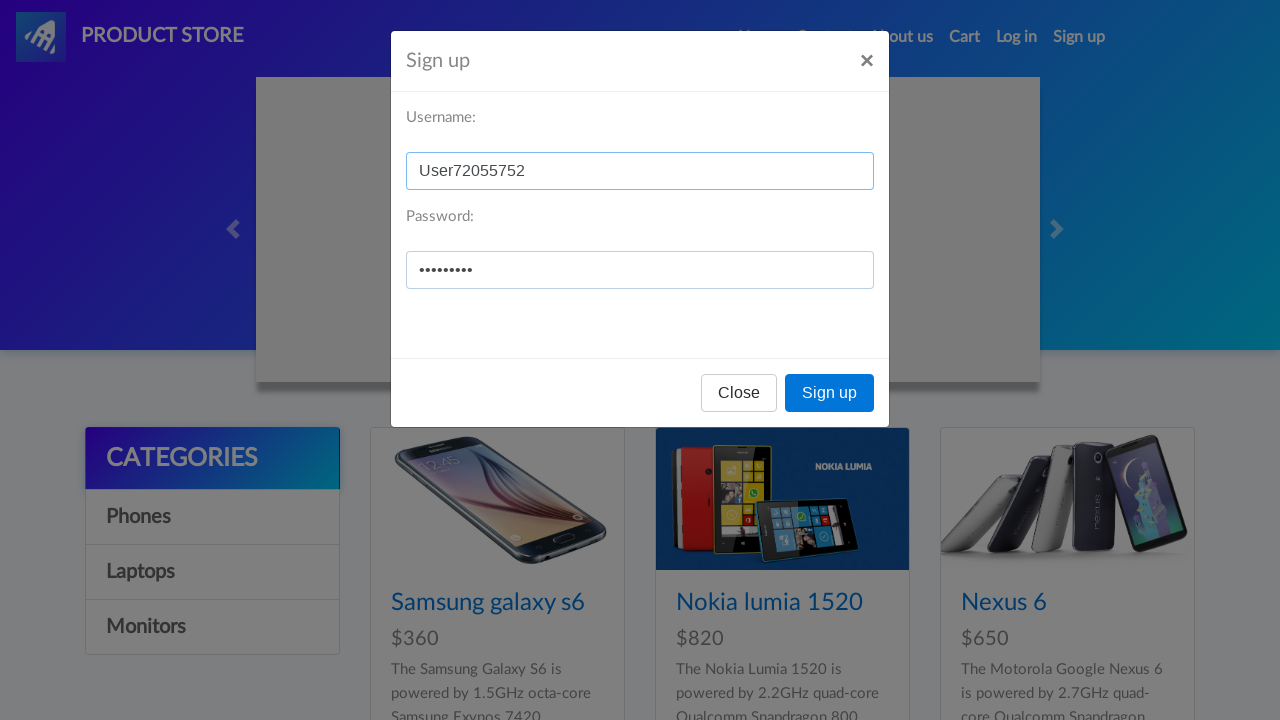

Clicked Sign up button to submit registration at (830, 393) on button:has-text('Sign up')
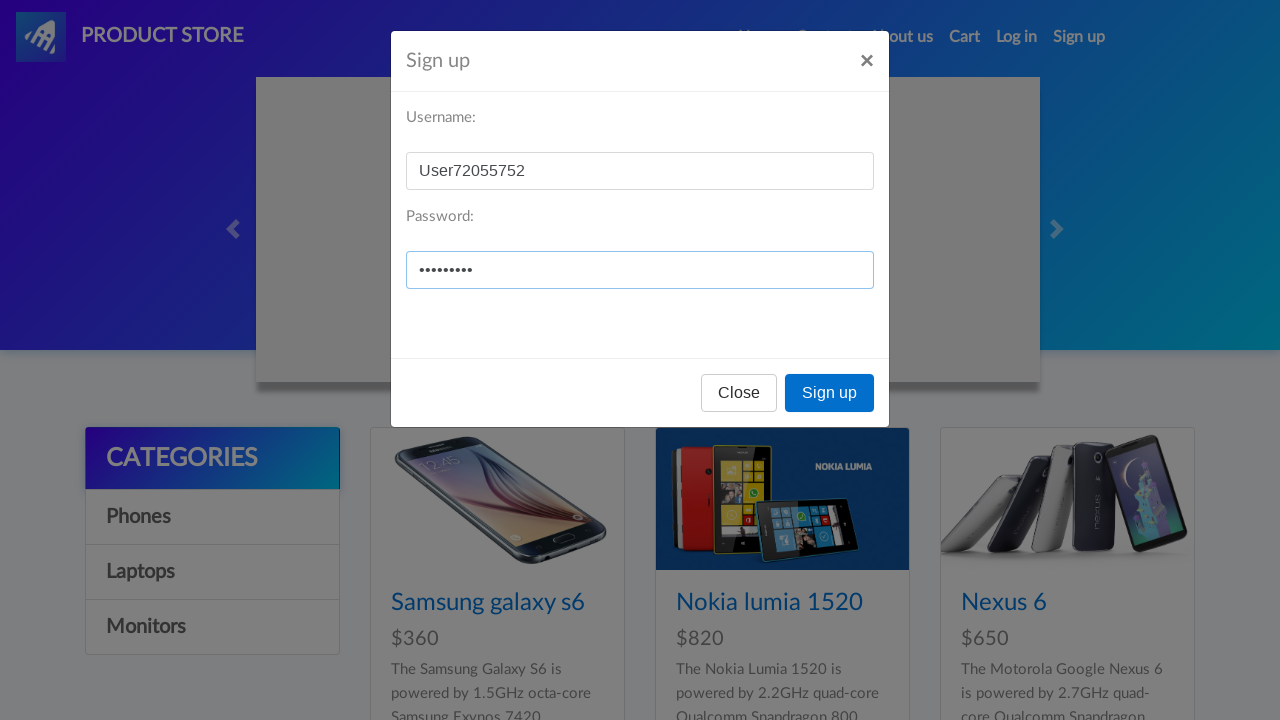

Set up dialog handler to accept alerts
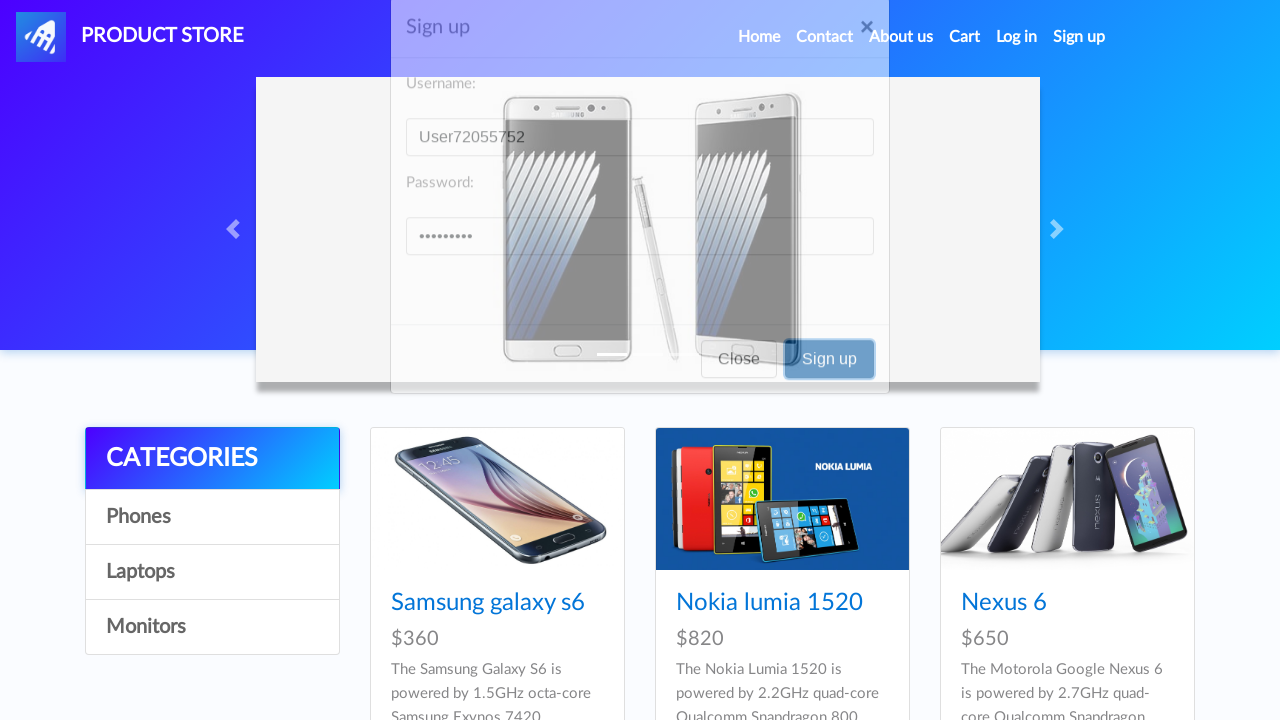

Waited 2 seconds for signup to process and alert to appear
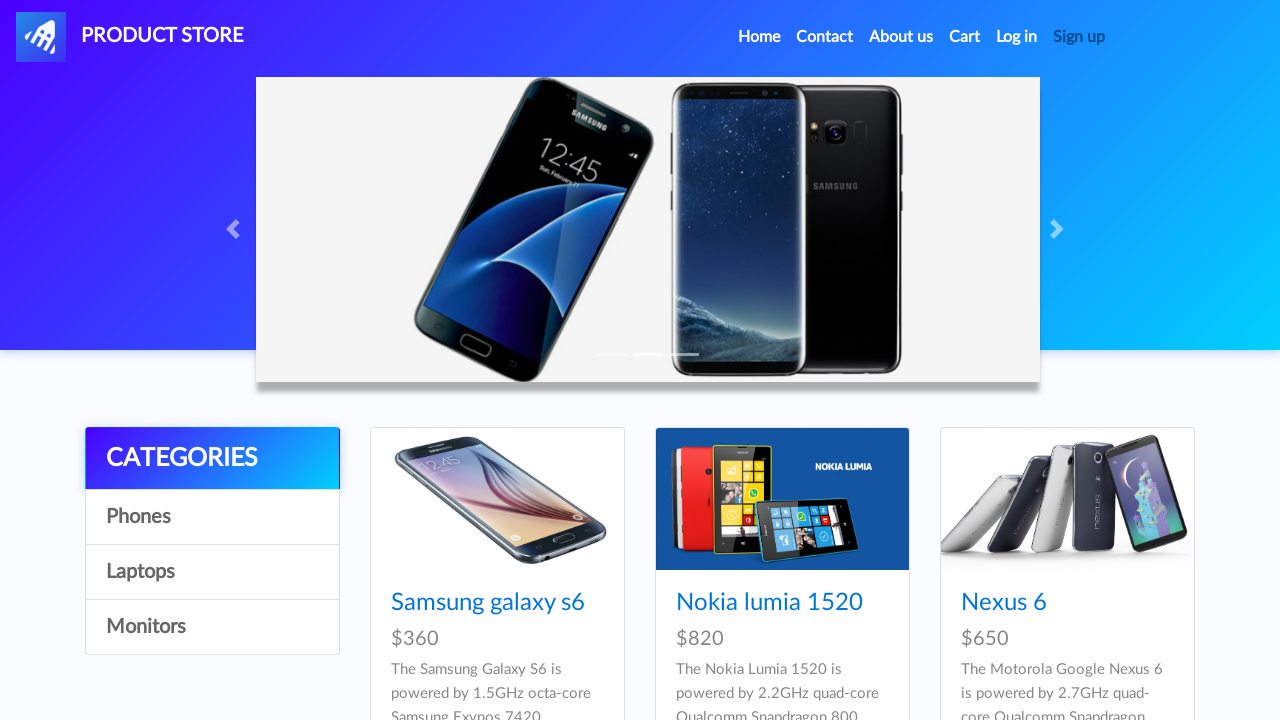

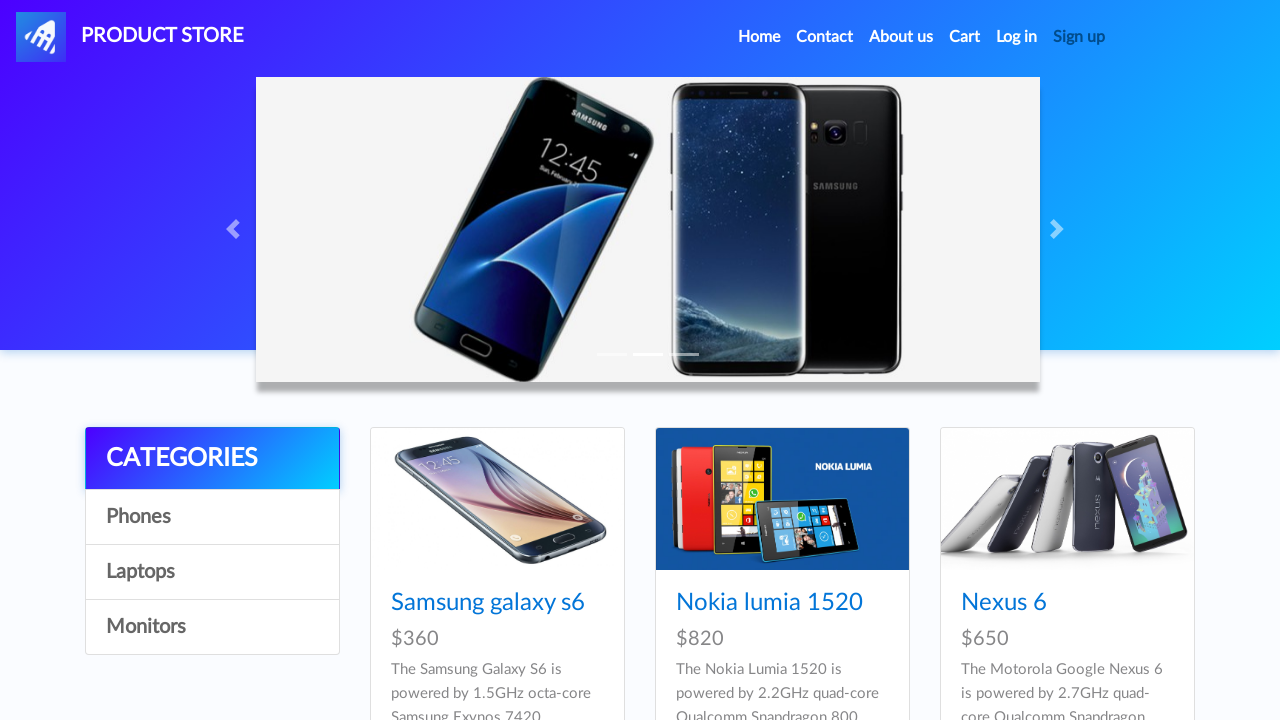